Clicks a button that triggers an AJAX request and waits for content to load

Starting URL: http://uitestingplayground.com/ajax

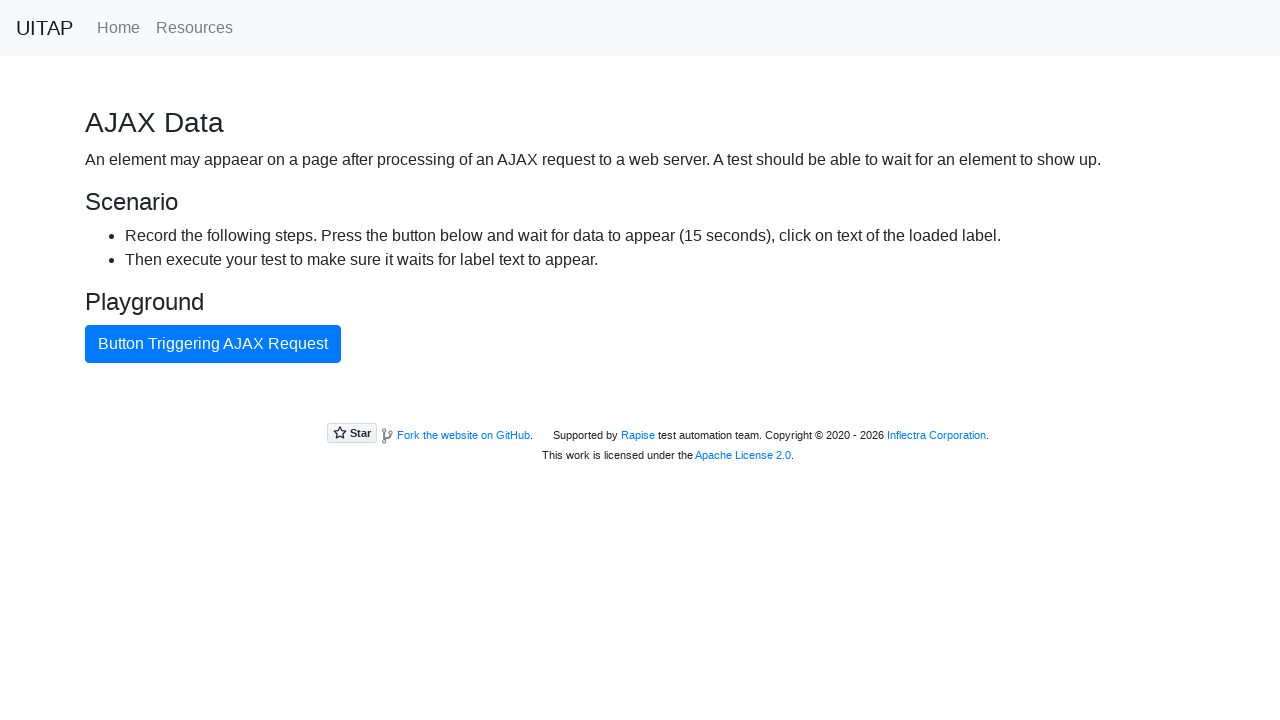

Clicked AJAX button to trigger request at (213, 344) on #ajaxButton
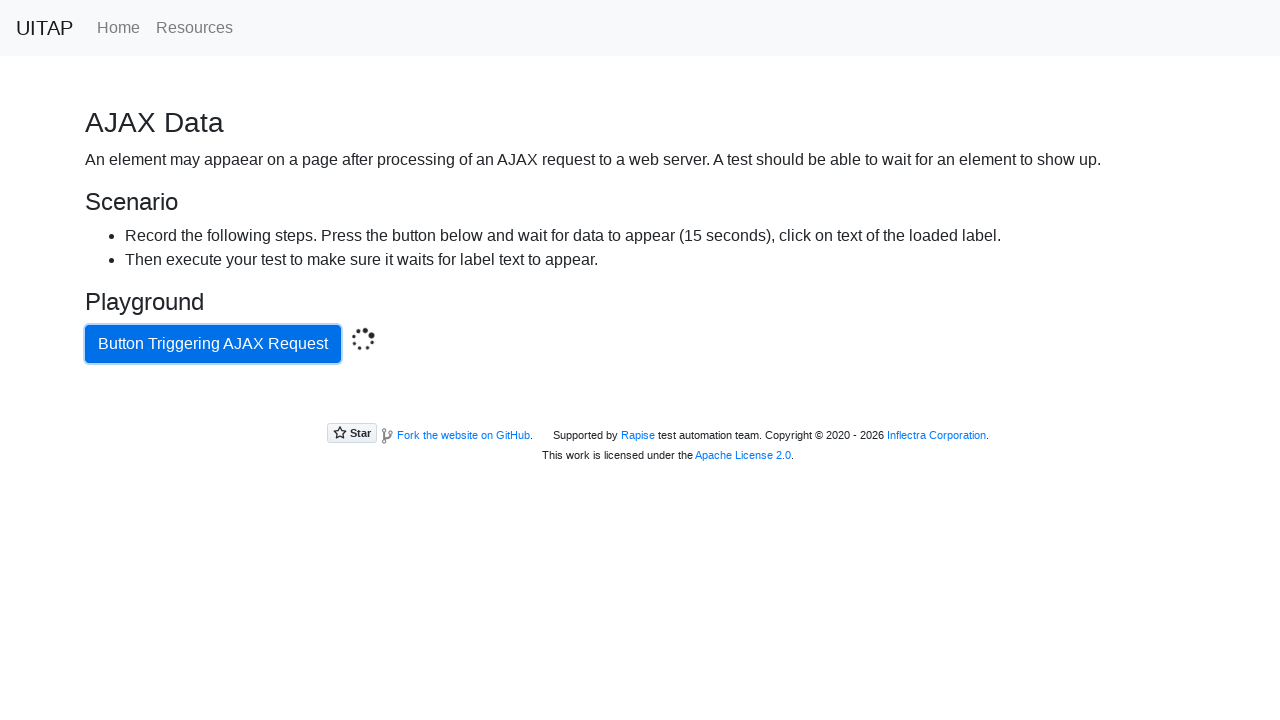

AJAX content loaded successfully
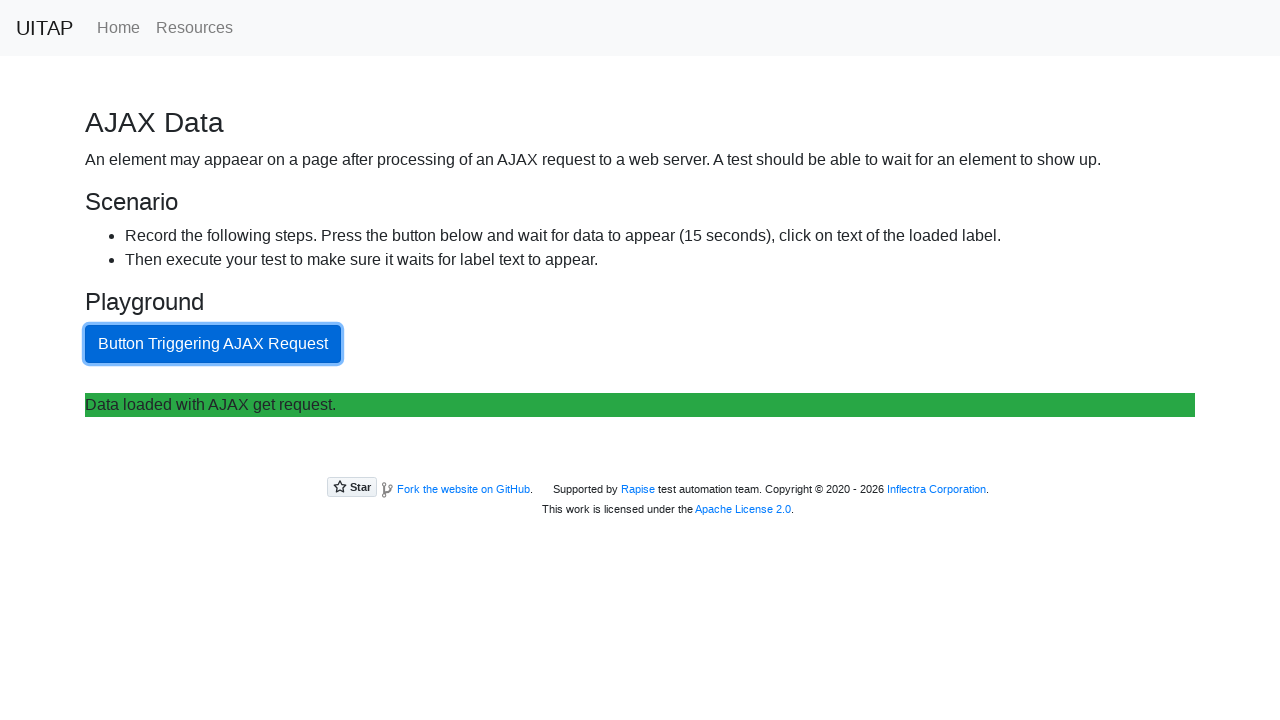

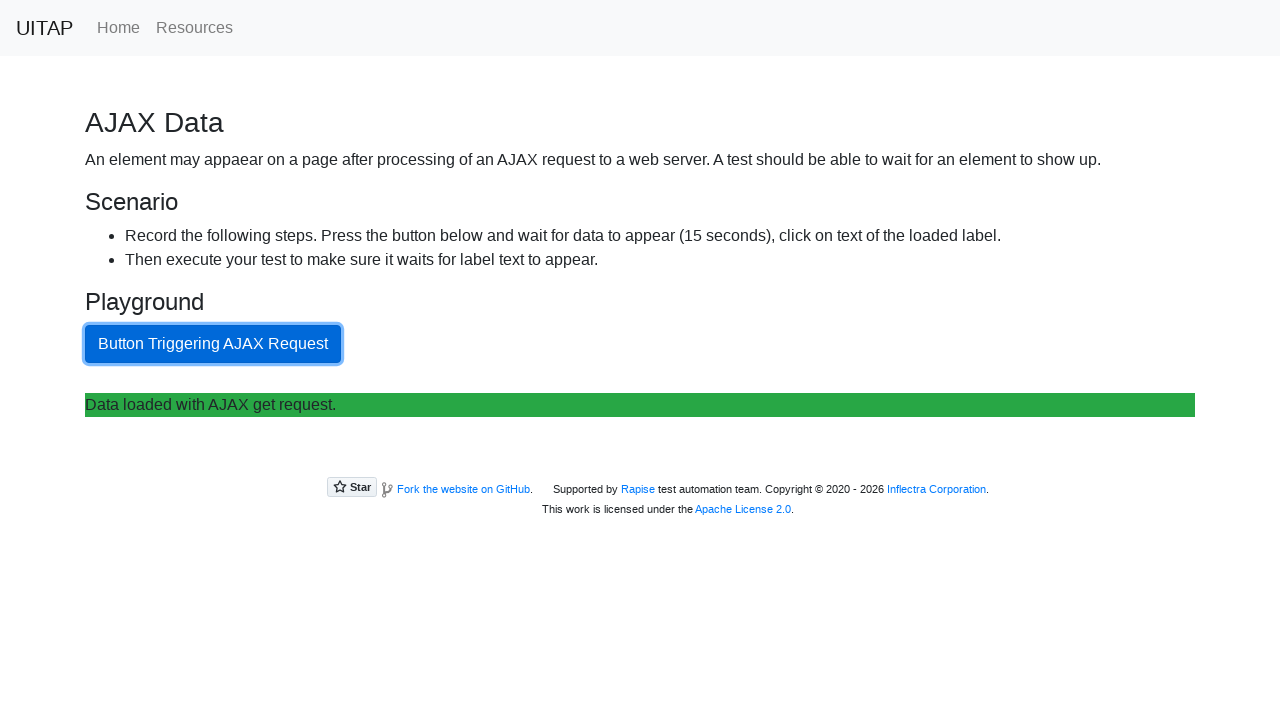